Tests window handling by clicking a link that opens a new window, verifying content in both windows, and switching between them to confirm the original window is still accessible.

Starting URL: https://the-internet.herokuapp.com/windows

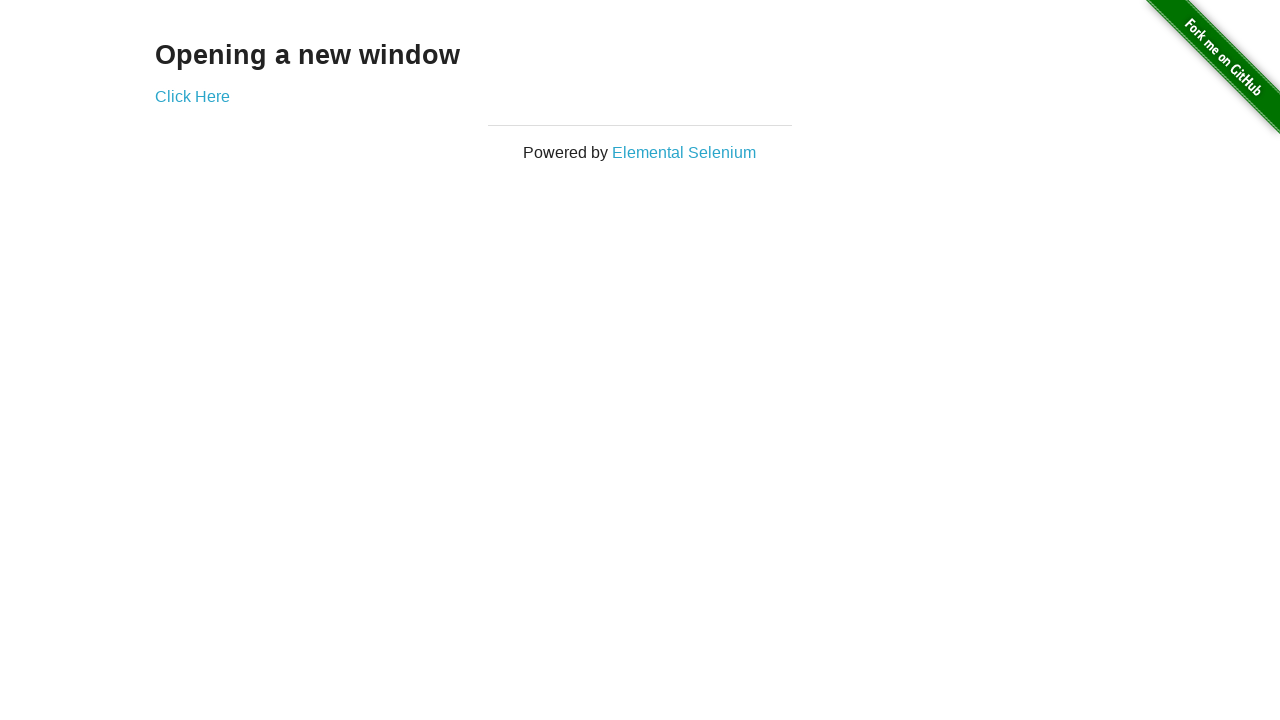

Waited for h3 selector to load on initial page
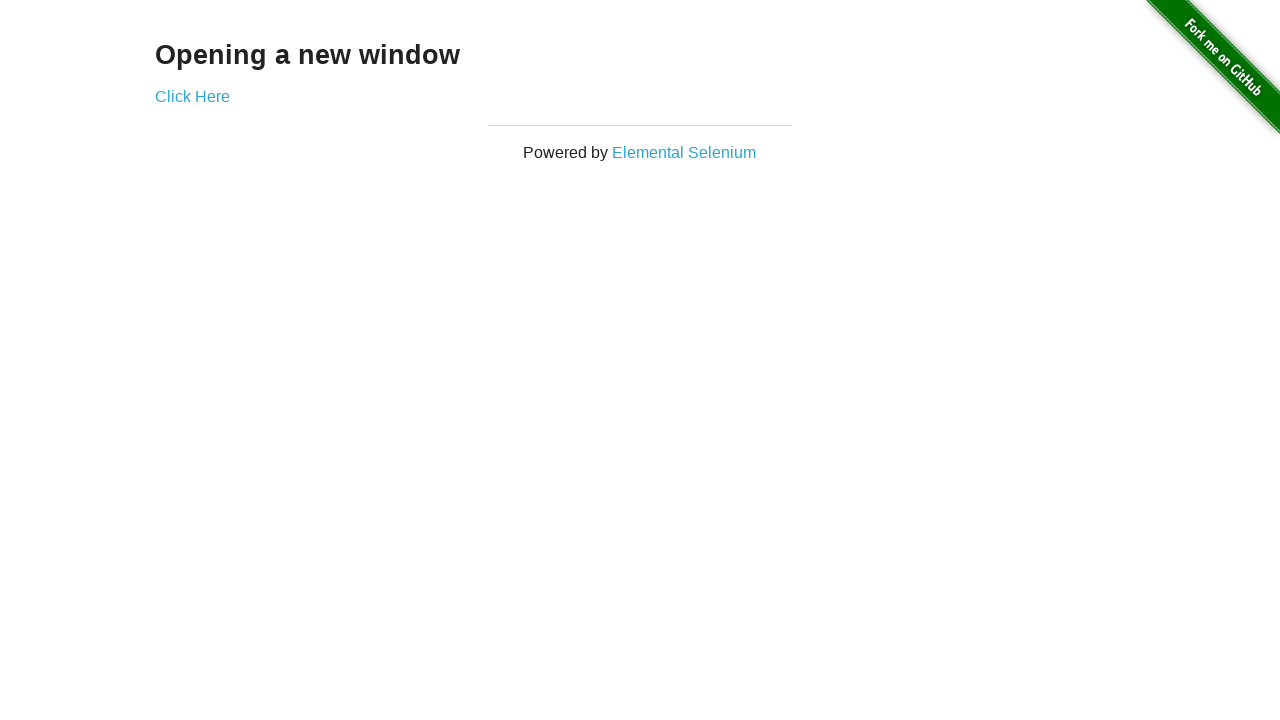

Retrieved initial page heading text
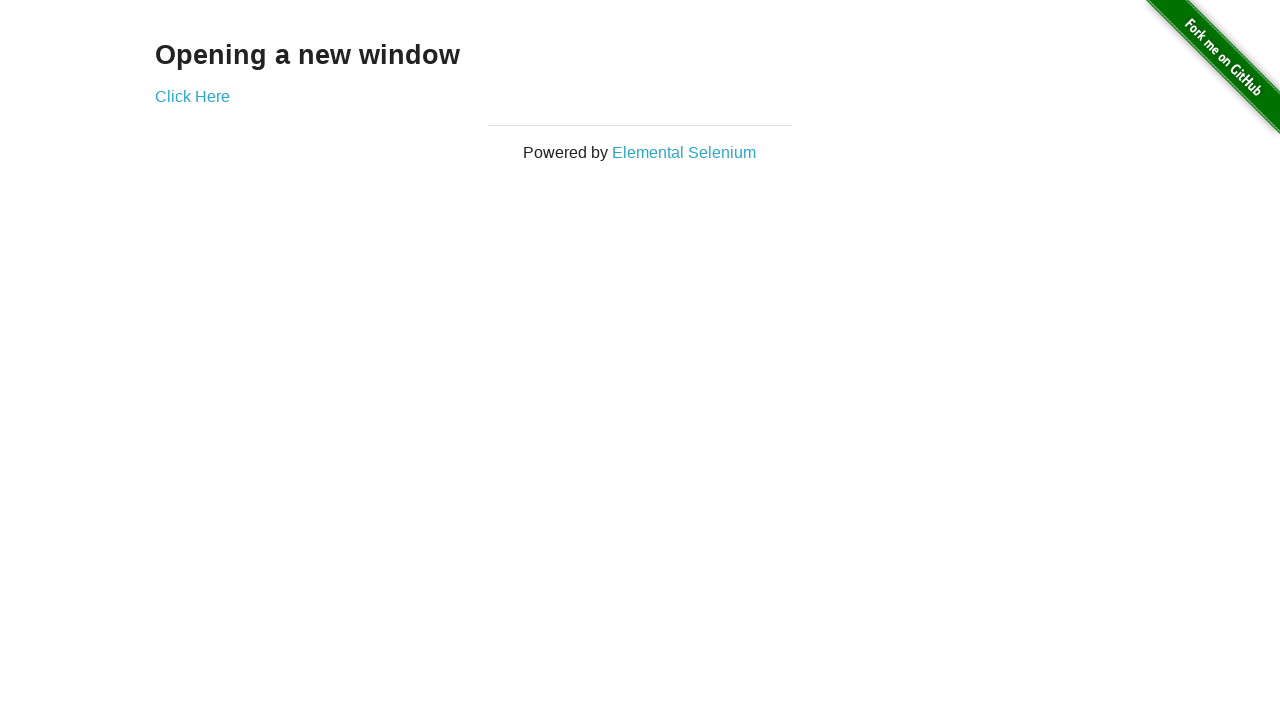

Verified initial page text is 'Opening a new window'
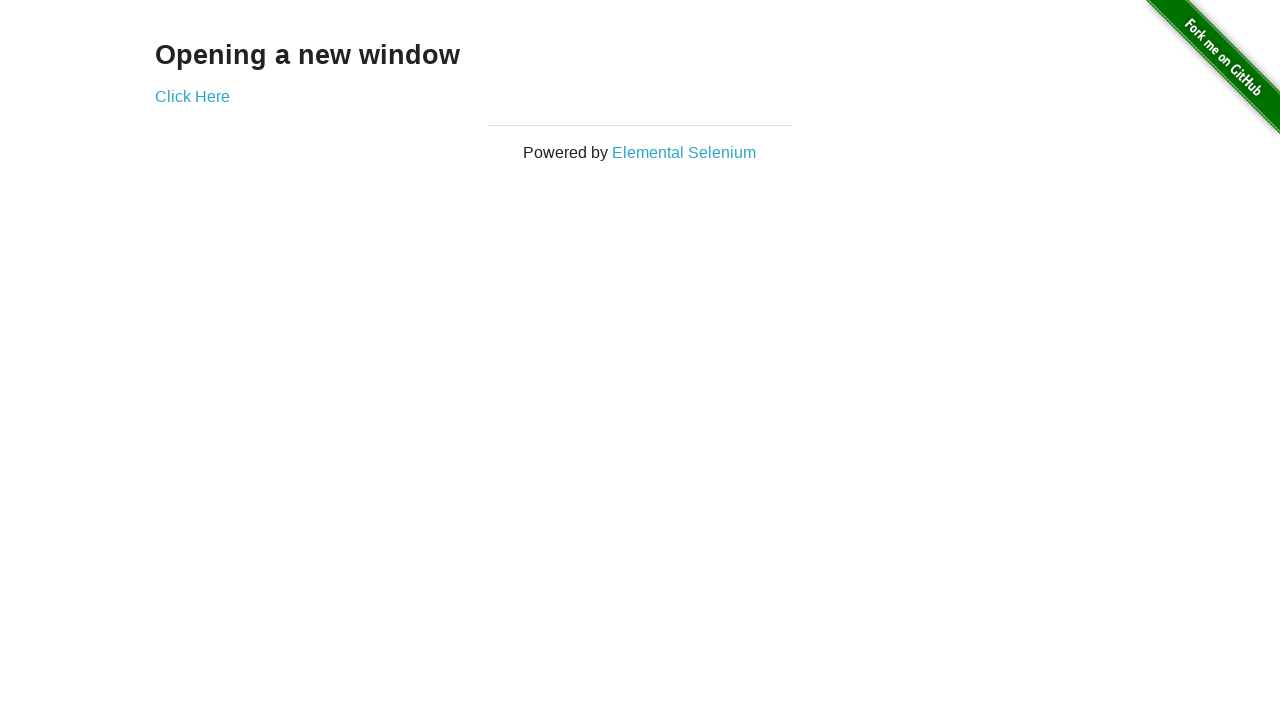

Verified initial page title is 'The Internet'
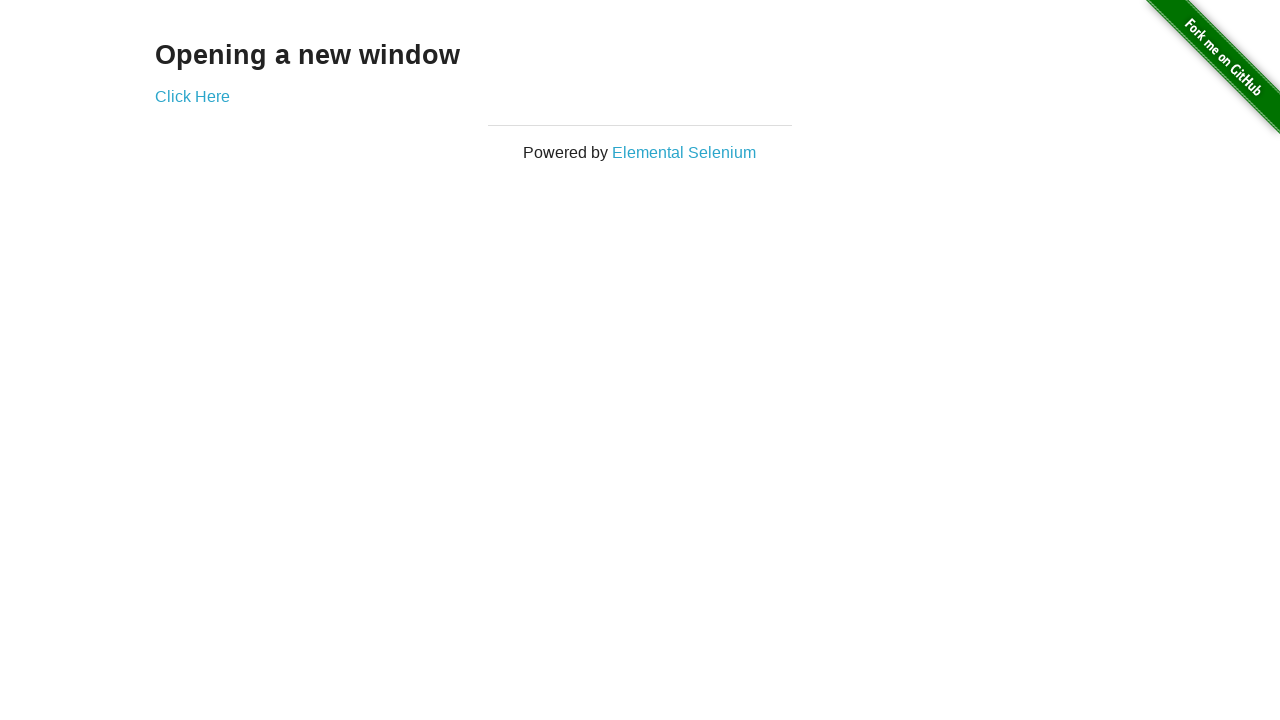

Clicked 'Click Here' link to open new window at (192, 96) on text=Click Here
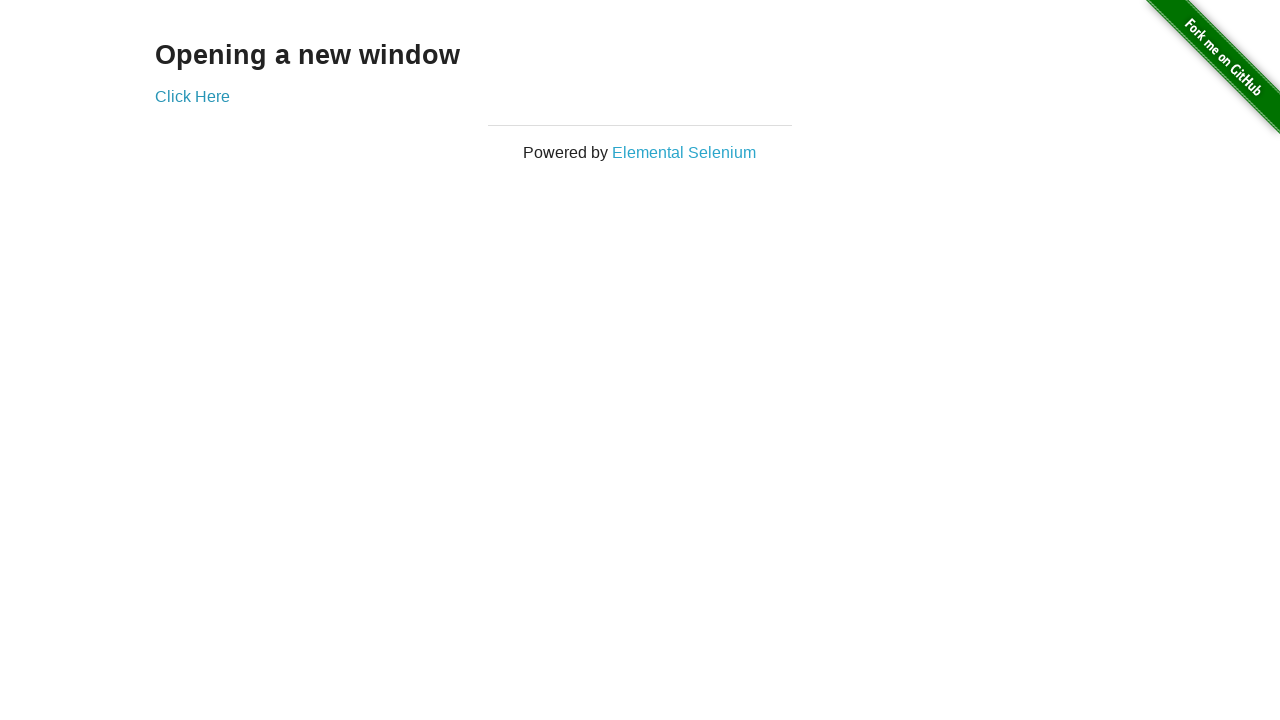

Captured new page object from context
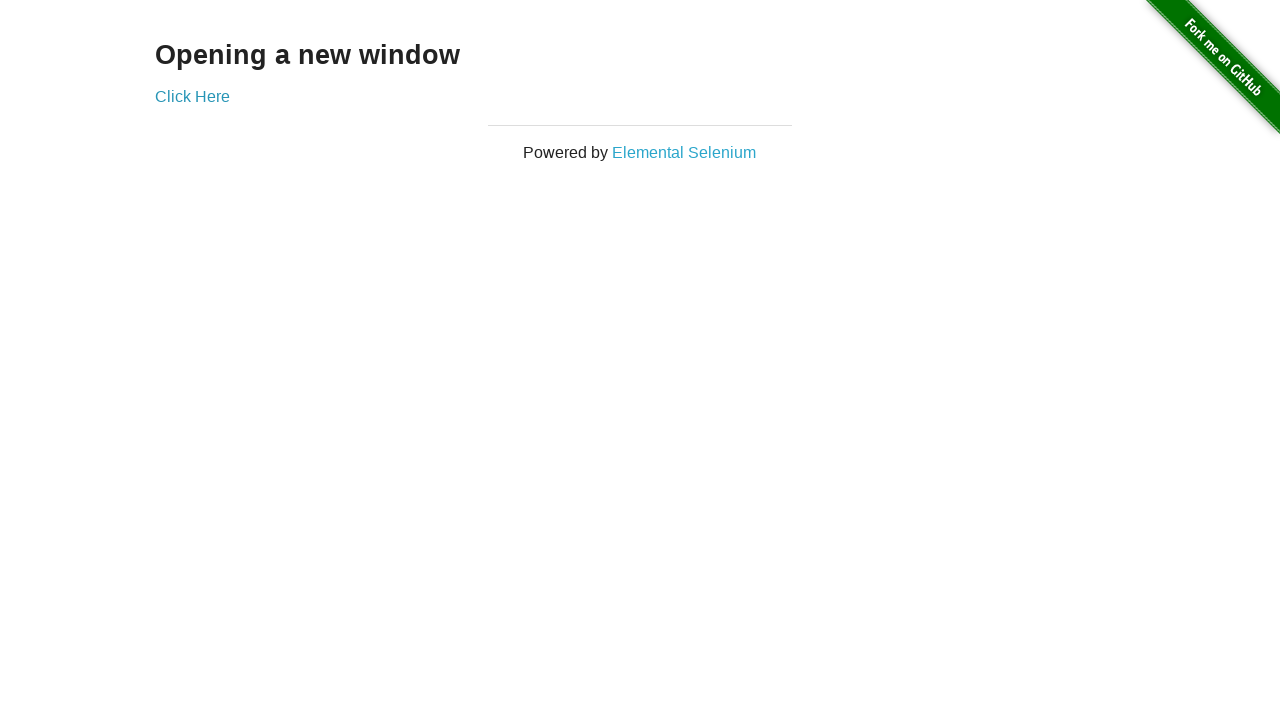

Waited for new window to fully load
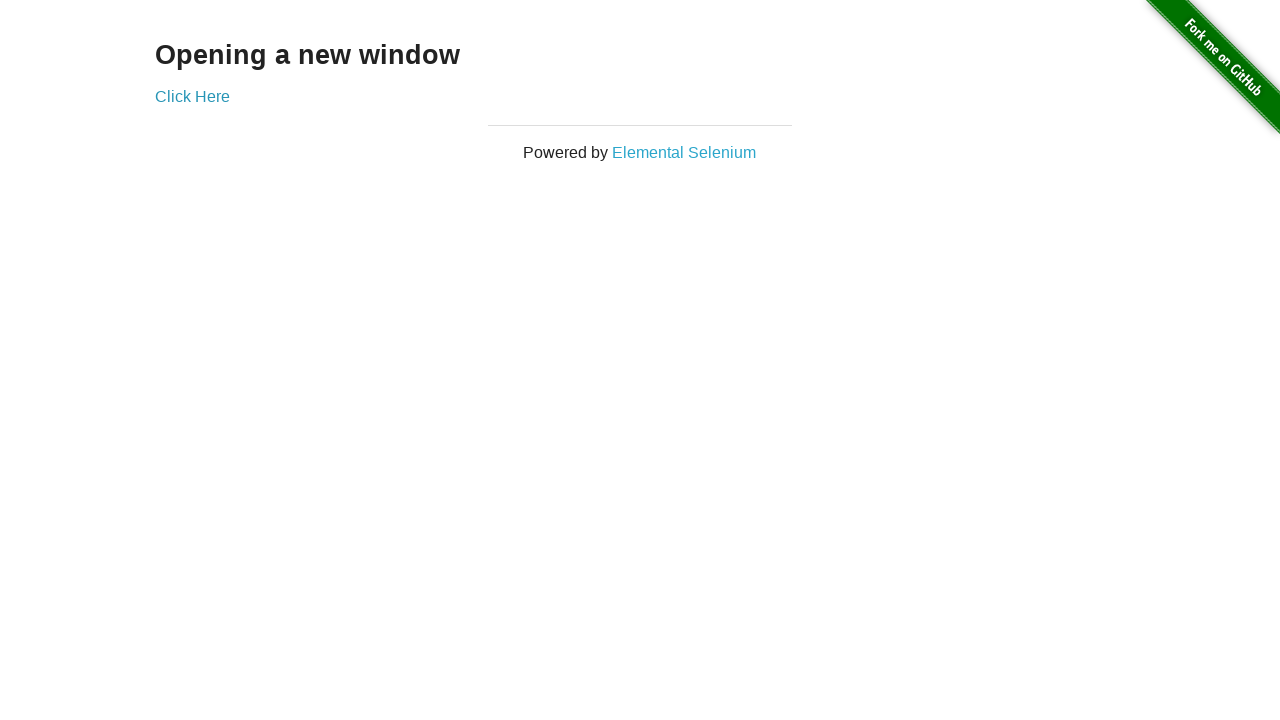

Verified new window title is 'New Window'
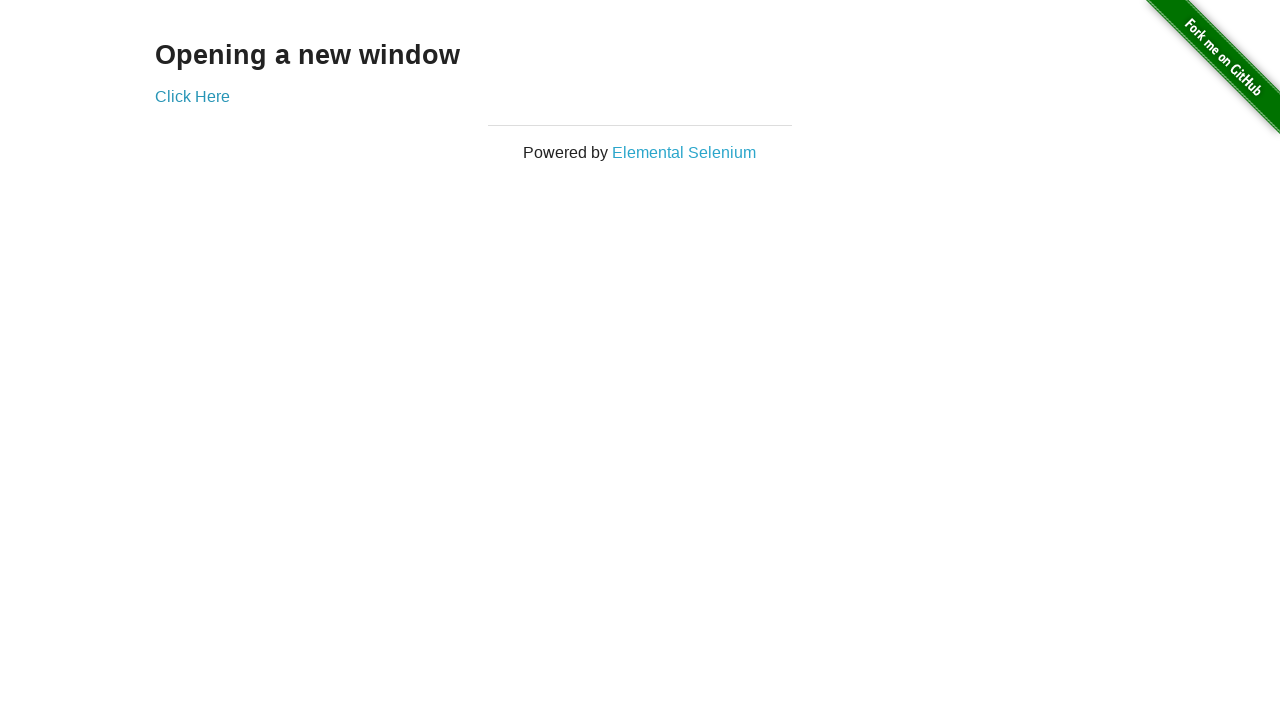

Retrieved heading text from new window
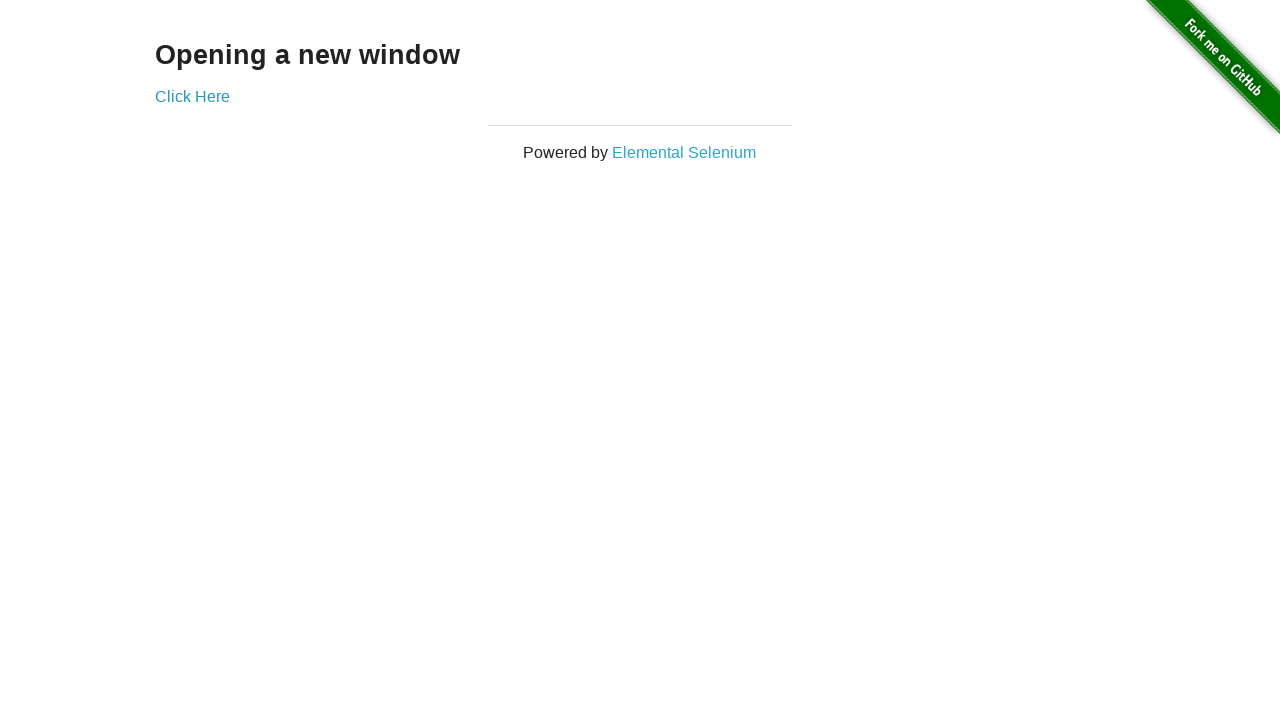

Verified new window heading text is 'New Window'
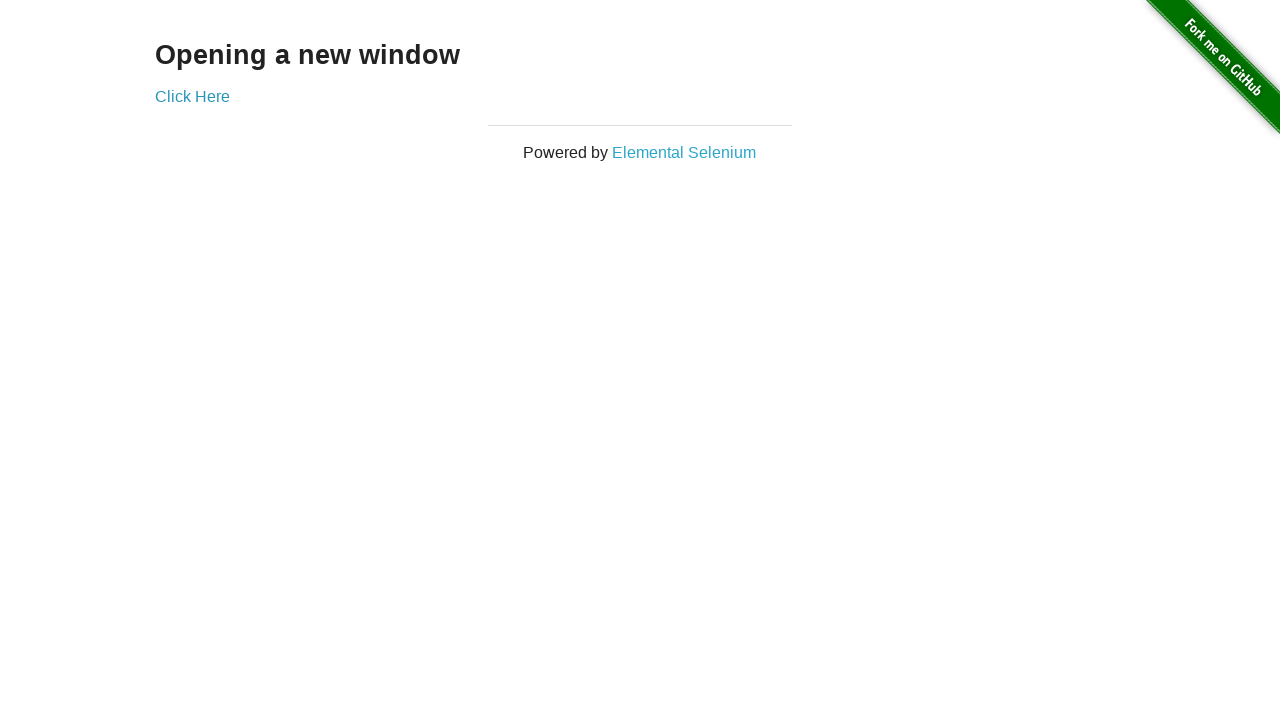

Switched back to original window by bringing it to front
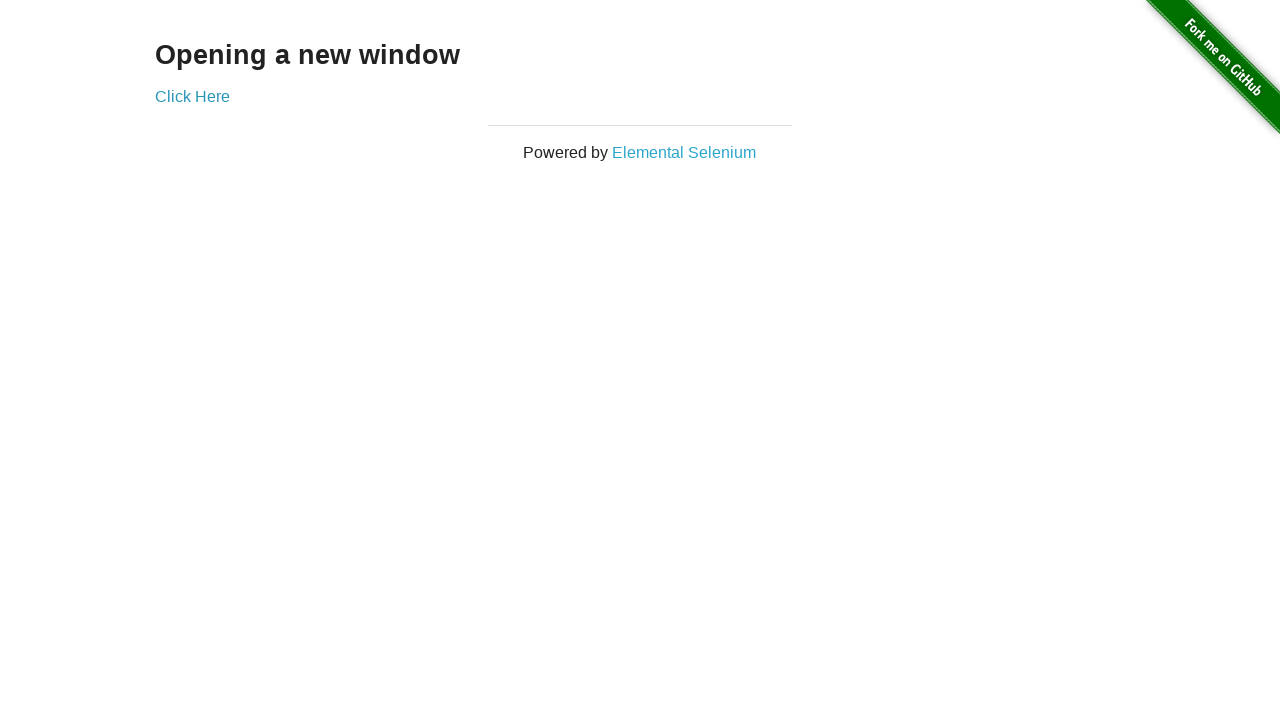

Verified original window title is still 'The Internet' after switching back
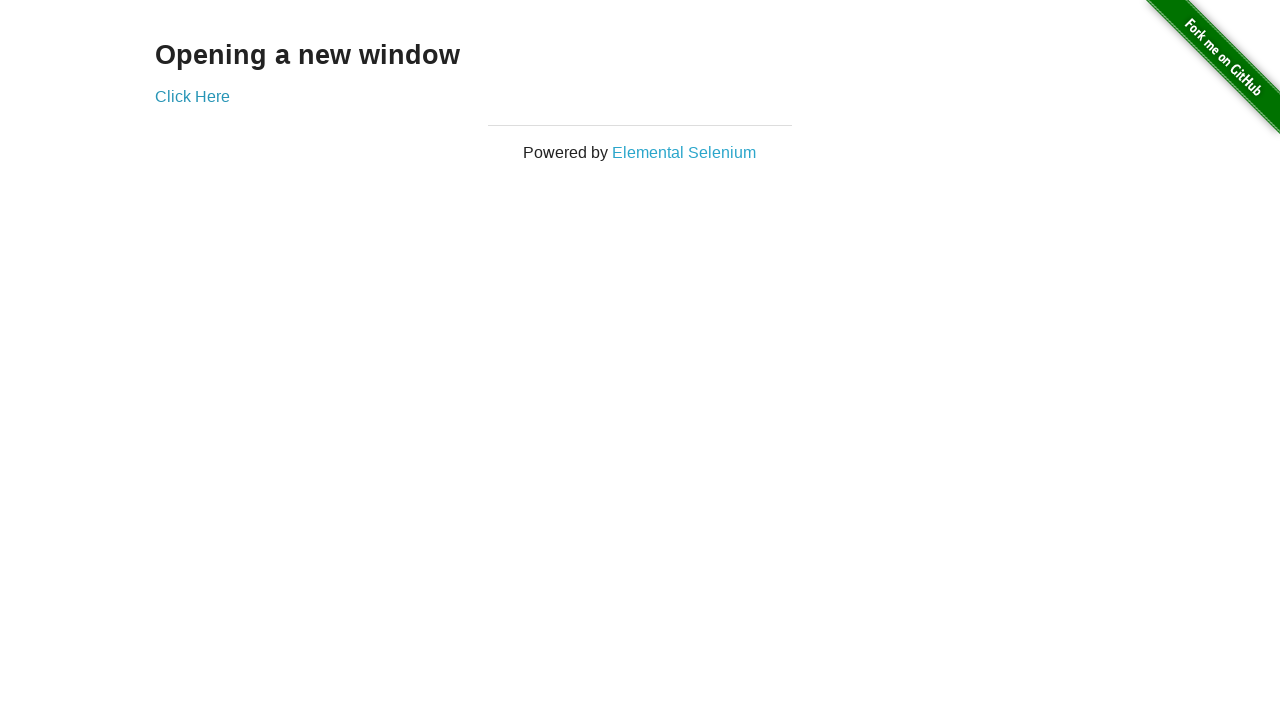

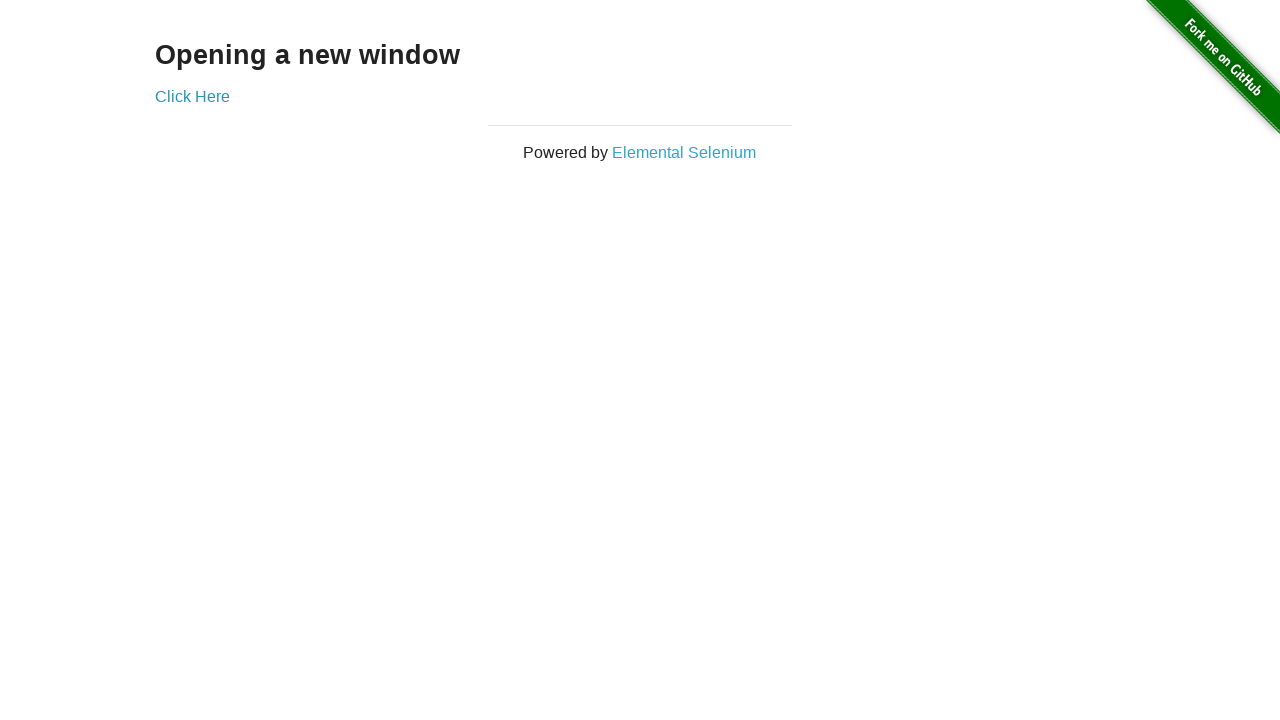